Tests dropdown selection using index positions in a classic select element

Starting URL: https://demoqa.com/select-menu

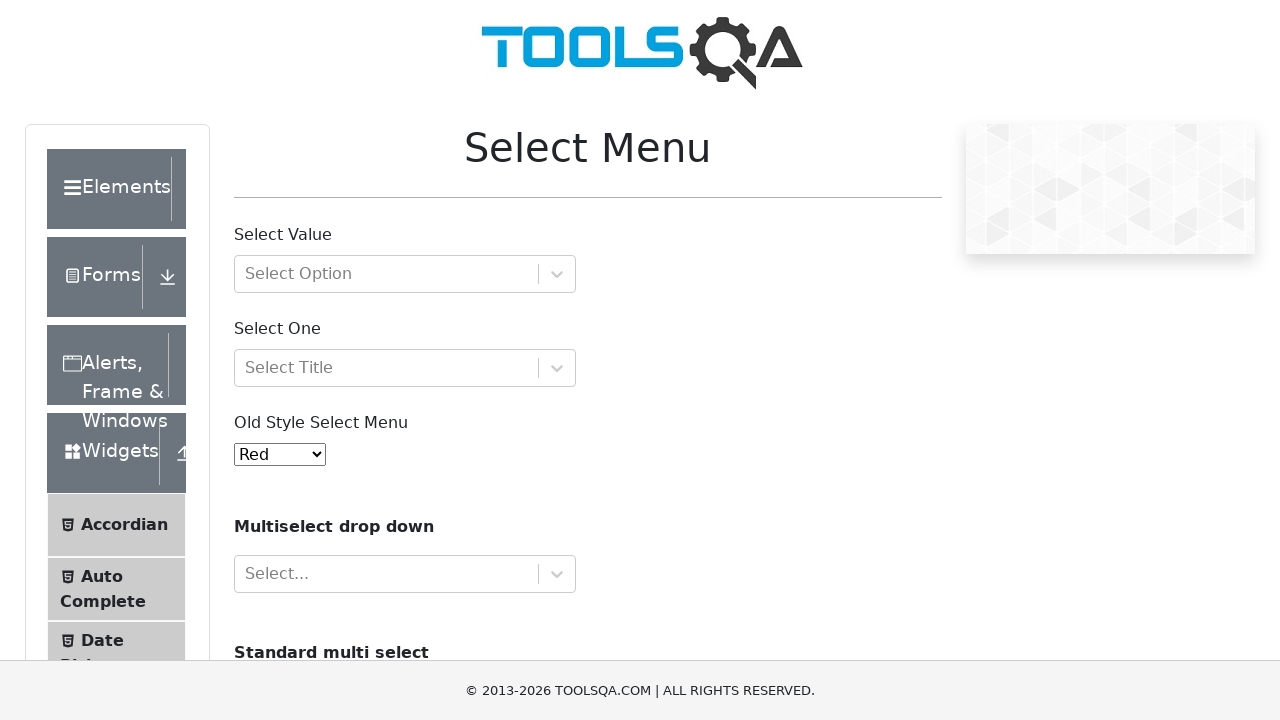

Located the classic select dropdown element with id 'oldSelectMenu'
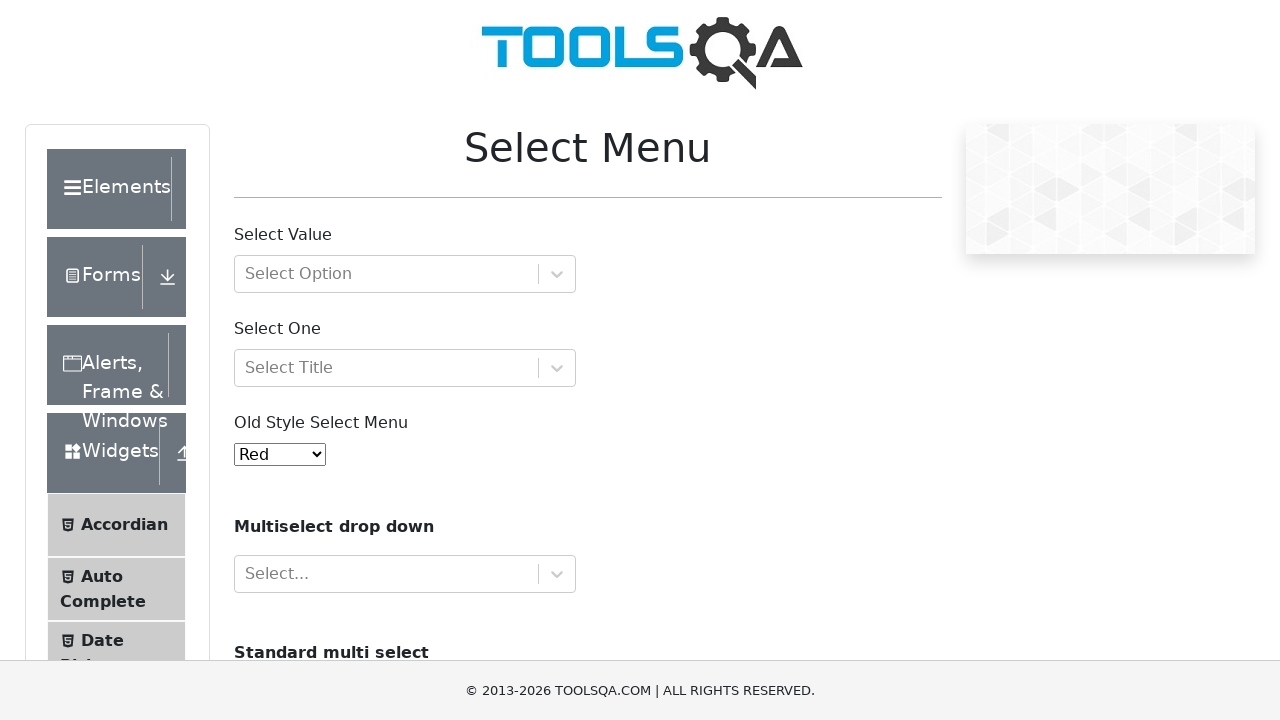

Selected option at index 1 from the dropdown on #oldSelectMenu
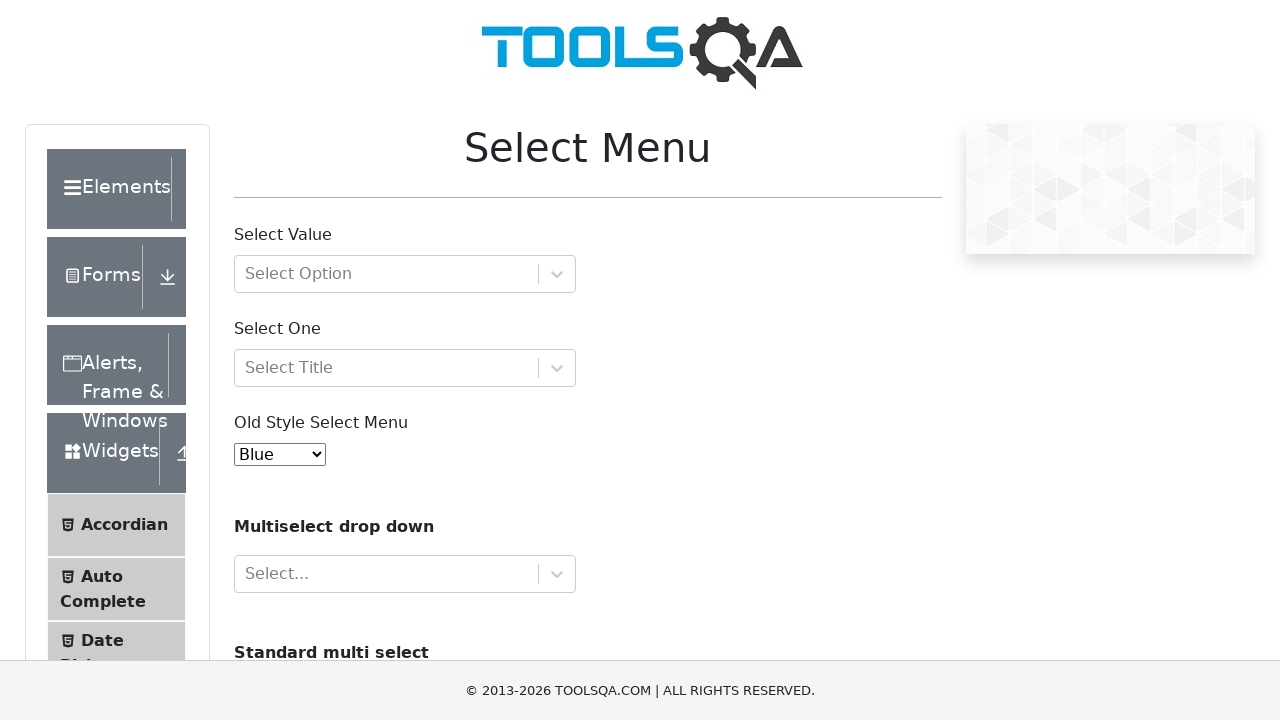

Selected option at index 5 from the dropdown on #oldSelectMenu
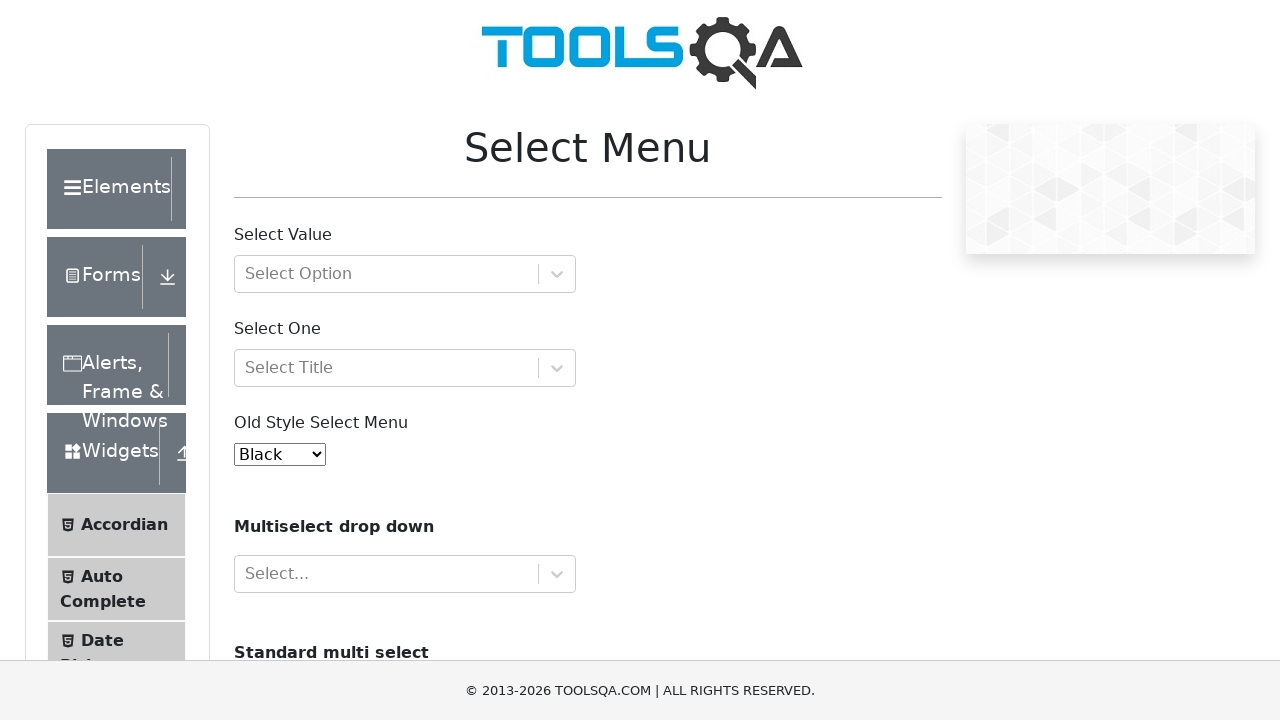

Selected option at index 0 from the dropdown on #oldSelectMenu
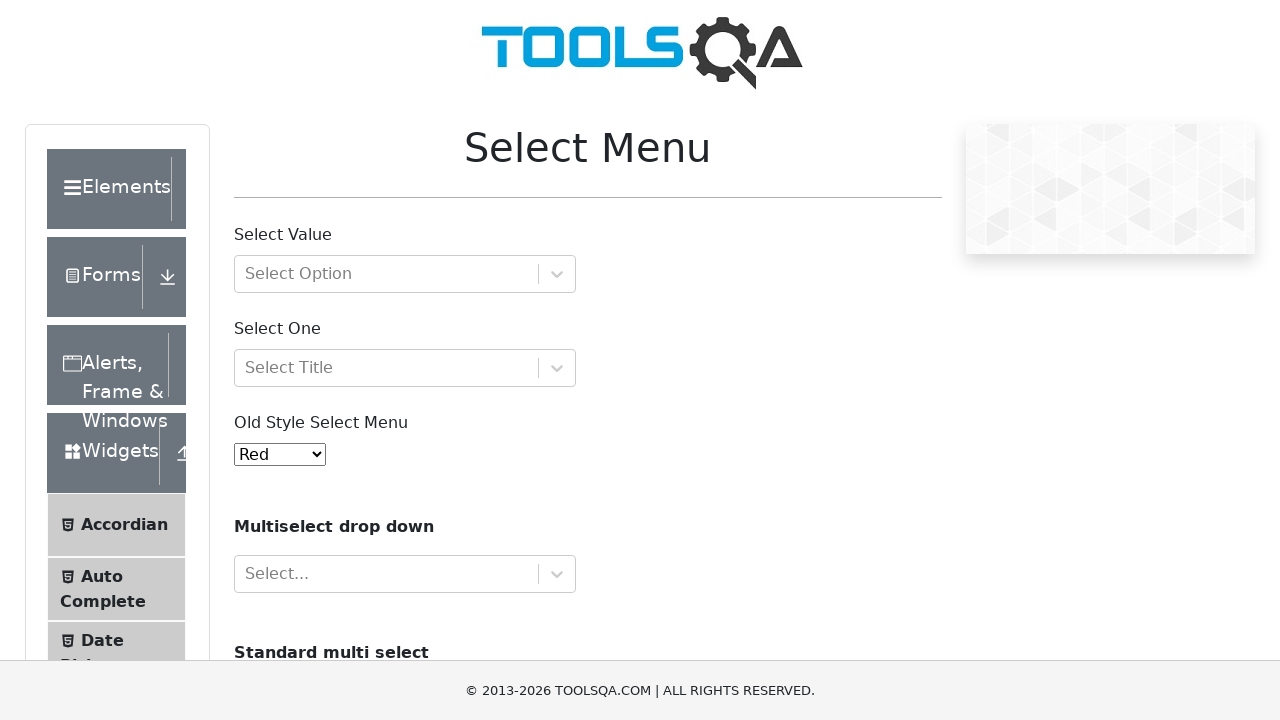

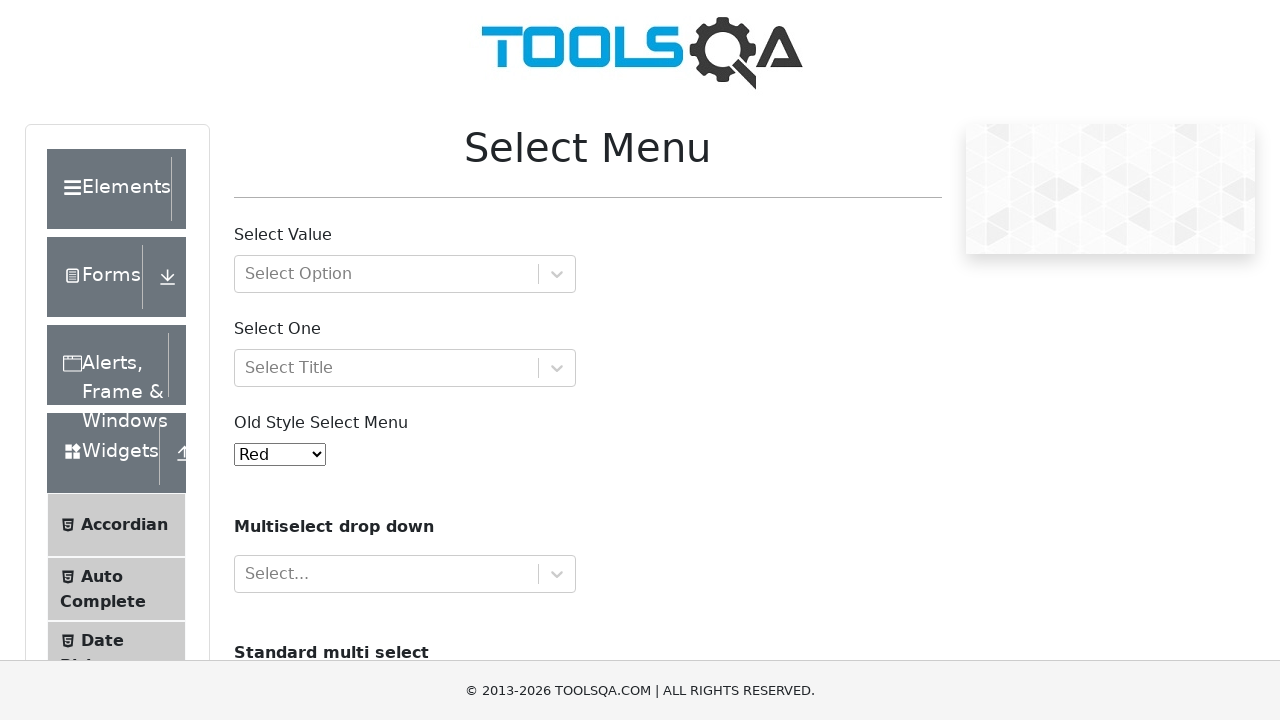